Tests dropdown menu functionality by opening the dropdown, hovering over the secondary menu item, clicking on Secondary Action, and verifying that "Secondary Page" text is displayed.

Starting URL: https://crossbrowsertesting.github.io/hover-menu.html

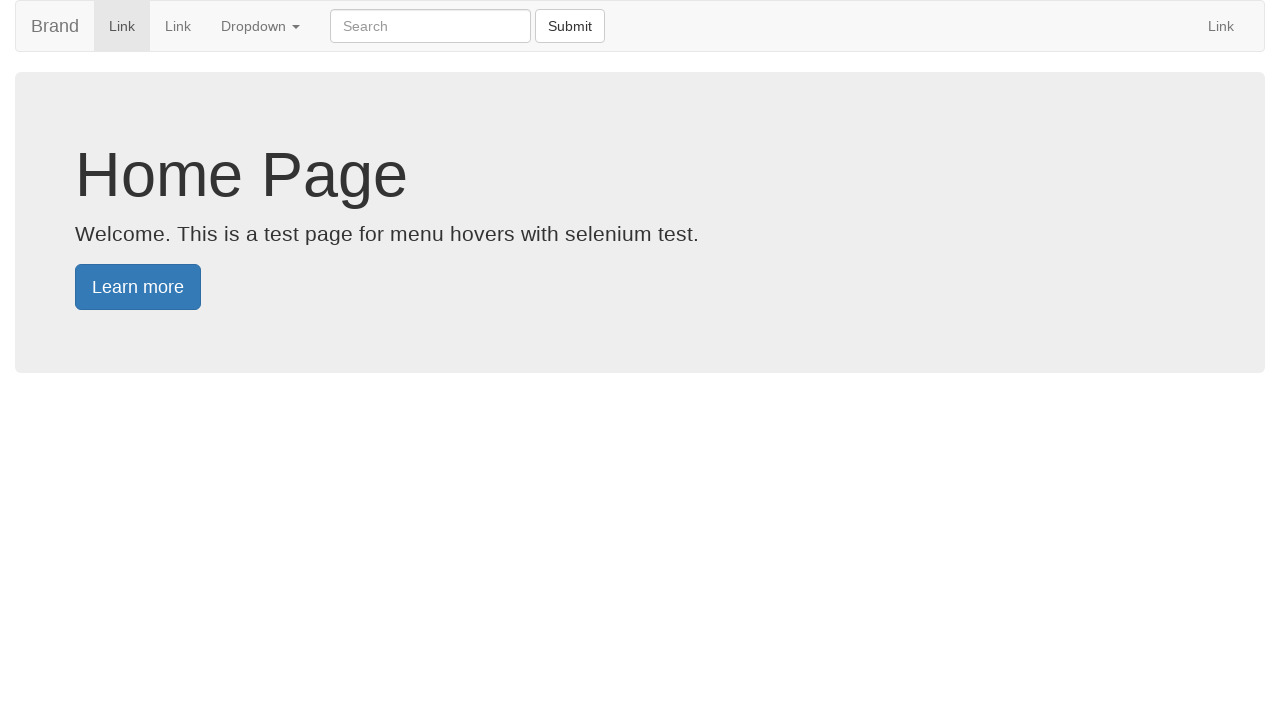

Clicked dropdown menu to open it at (260, 26) on #bs-example-navbar-collapse-1 > ul:nth-child(1) > li.dropdown > a
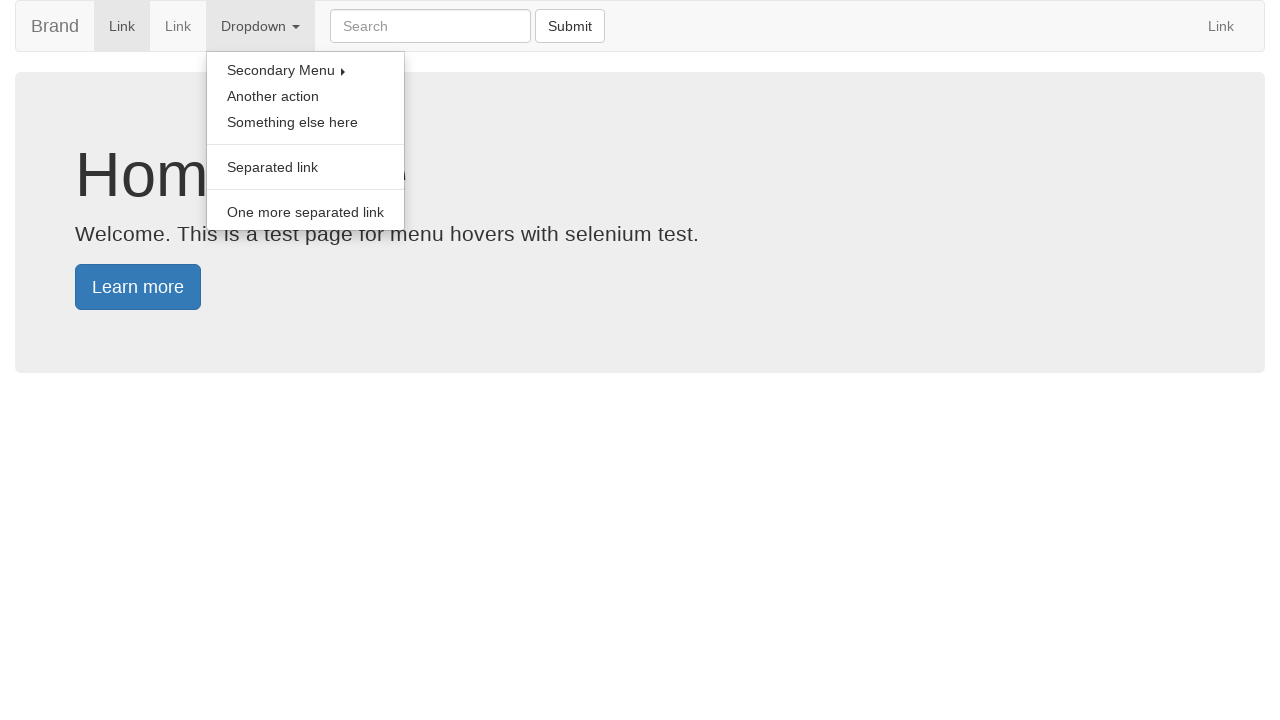

Hovered over secondary menu item at (306, 70) on #bs-example-navbar-collapse-1 > ul:nth-child(1) > li.dropdown > ul > li.secondar
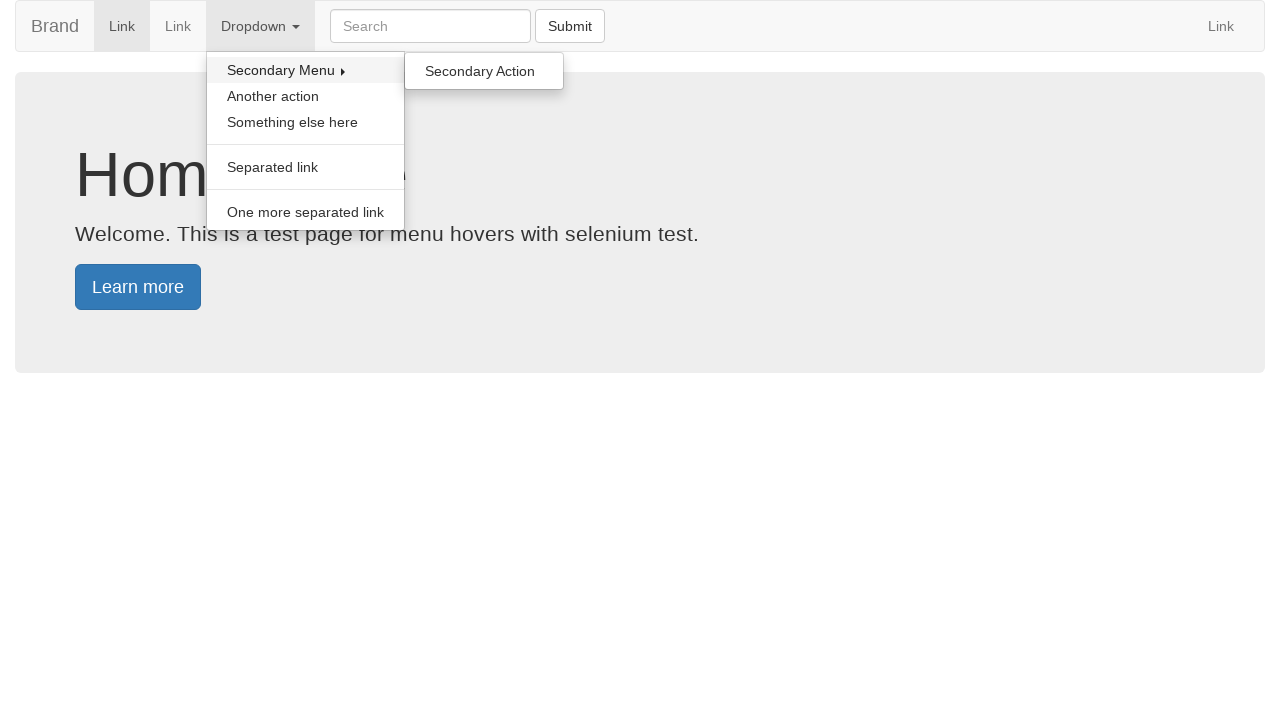

Clicked on Secondary Action item at (484, 71) on #bs-example-navbar-collapse-1 > ul:nth-child(1) > li.dropdown > ul > li.secondar
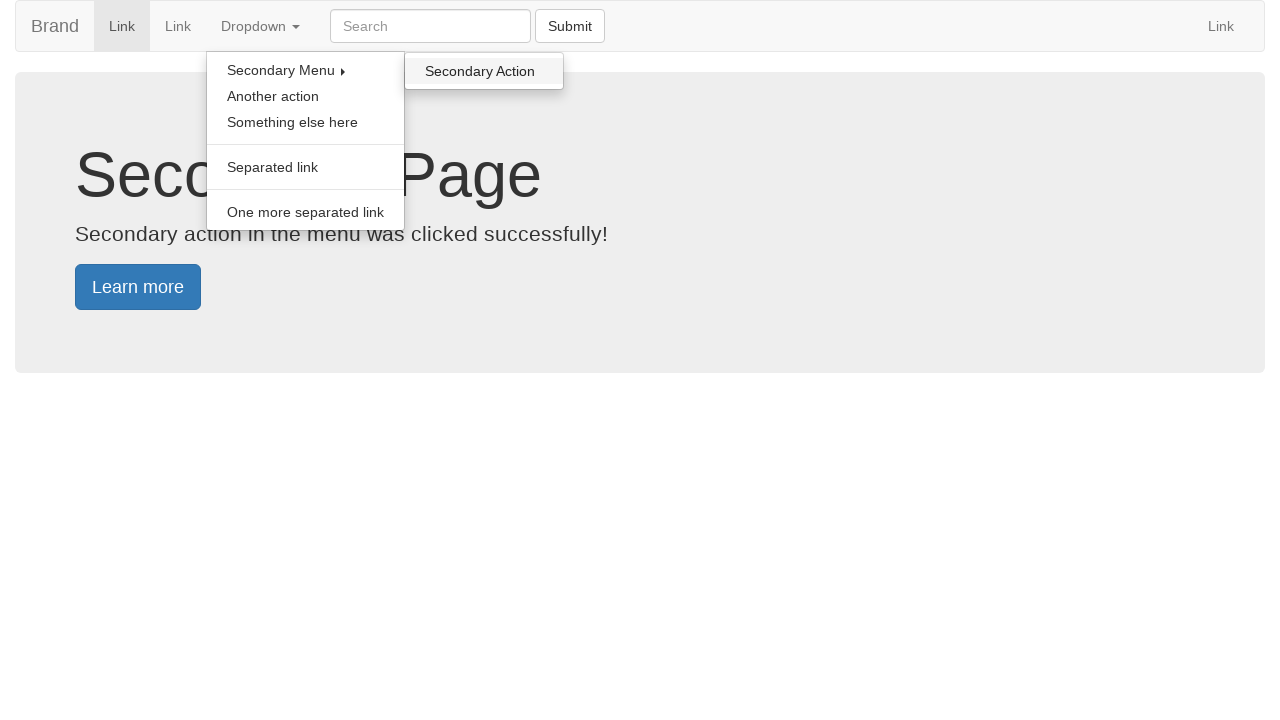

Secondary Page heading loaded
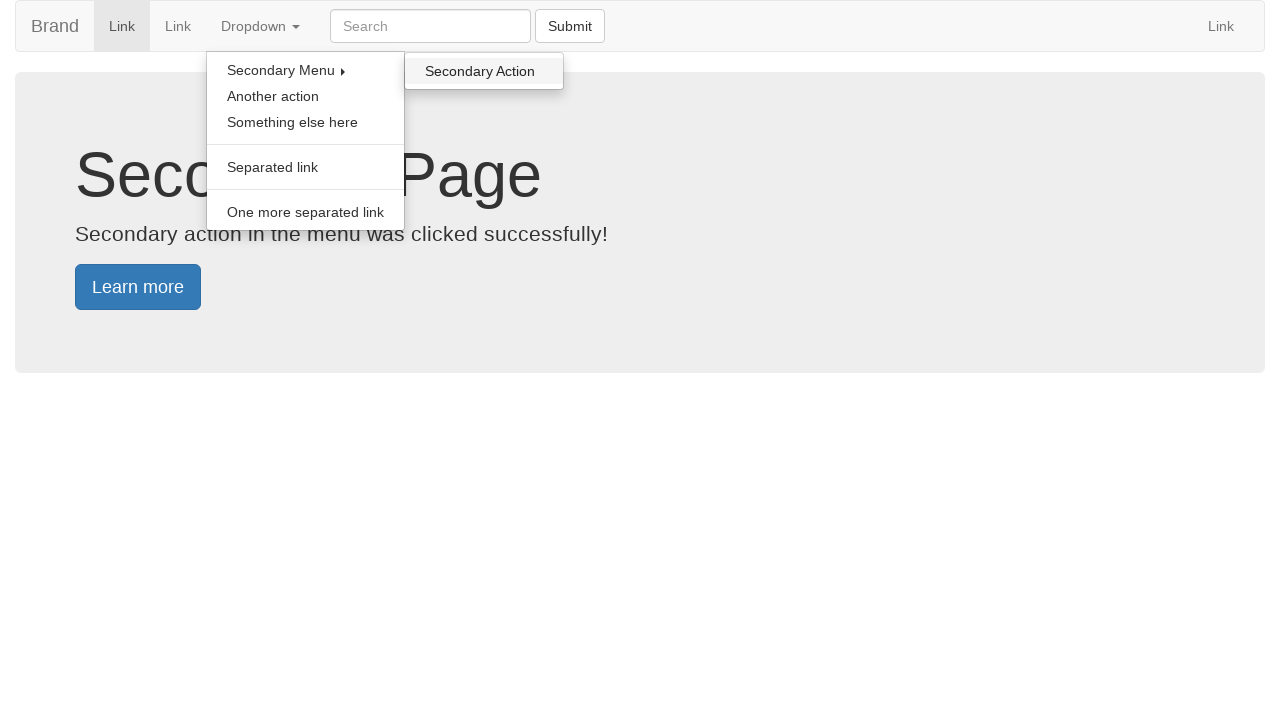

Verified 'Secondary Page' text is displayed
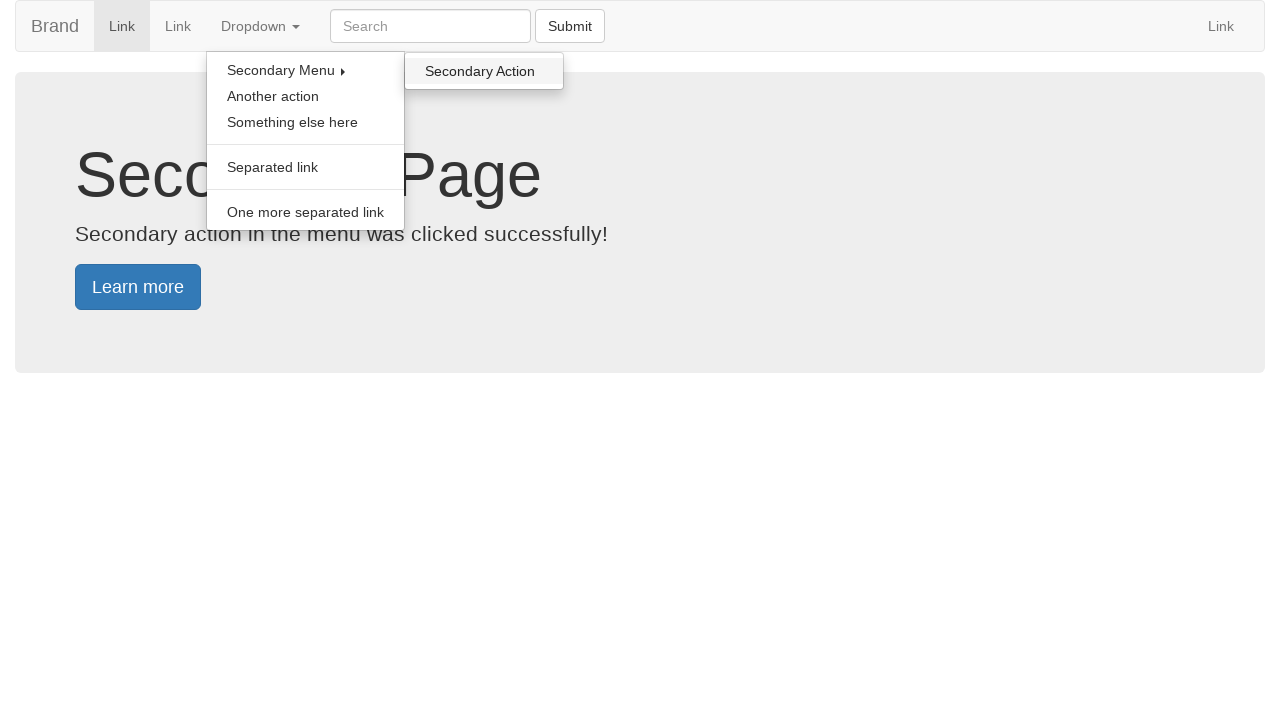

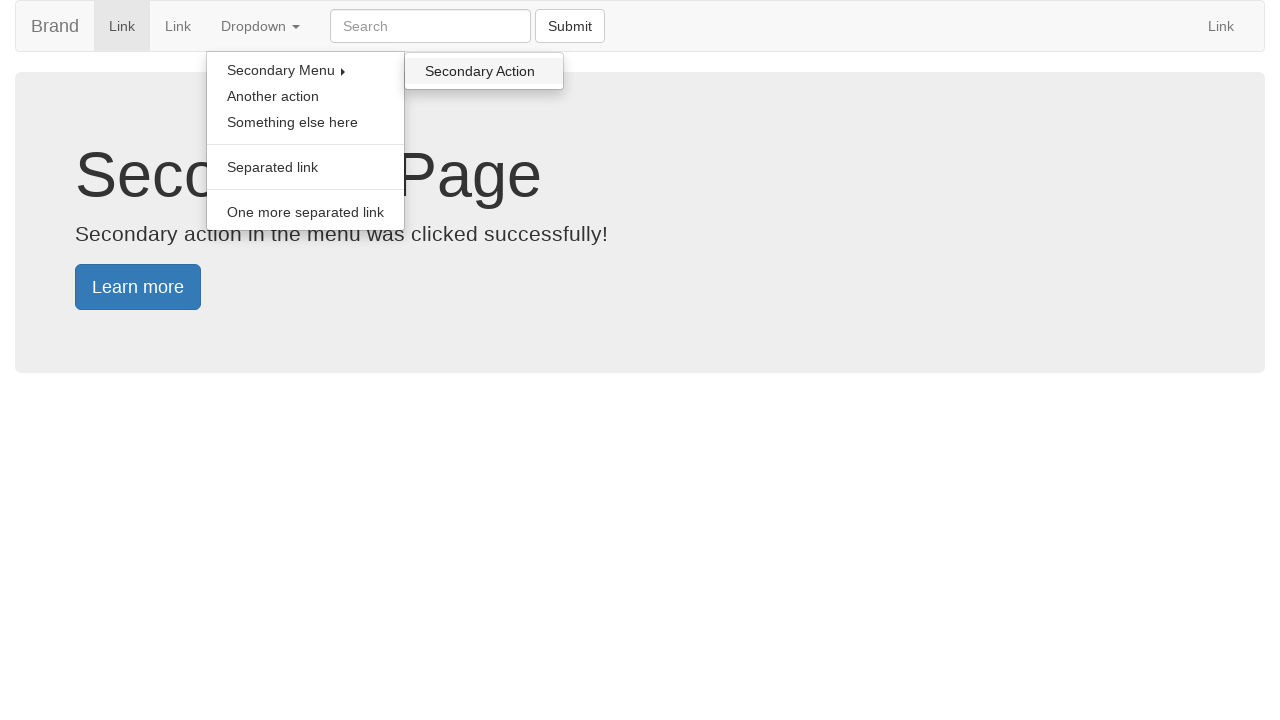